Navigates to Yopmail temporary email generator page and clicks the check email button

Starting URL: https://yopmail.com/ru/email-generator

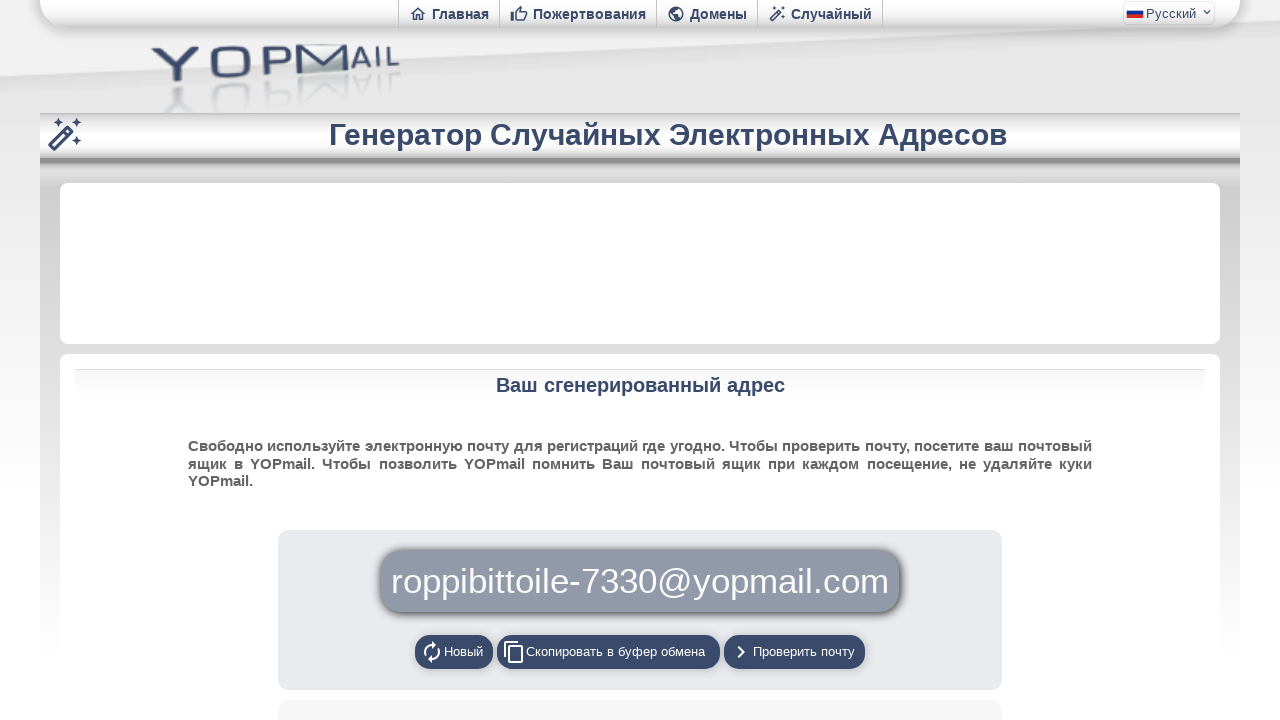

Clicked the check email button on Yopmail email generator page at (794, 652) on button[onclick='egengo();']
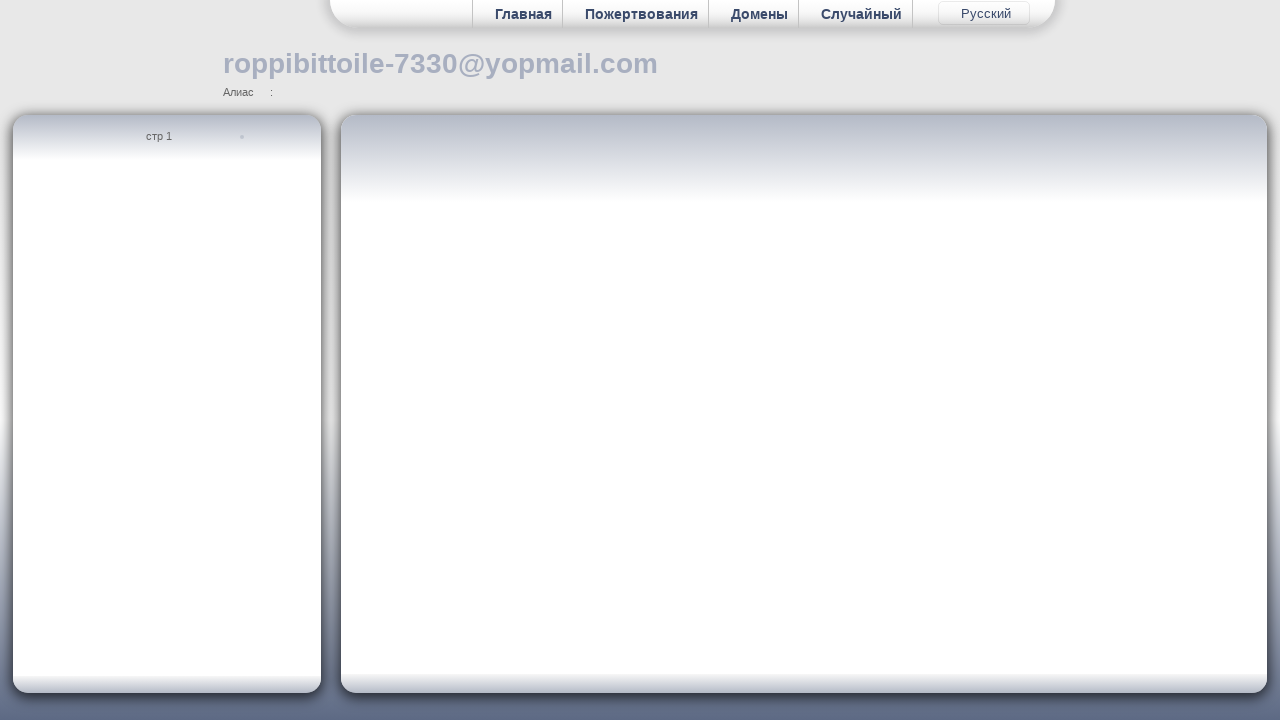

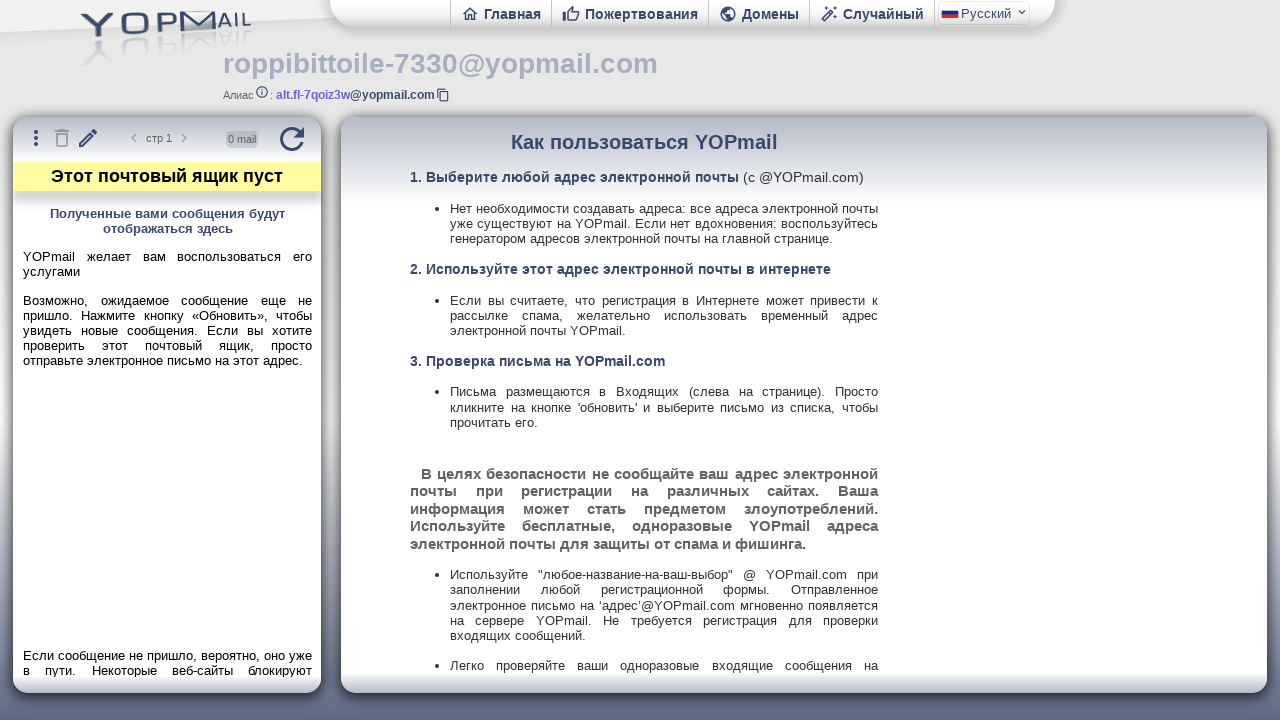